Tests dropdown selection functionality by selecting options from a dropdown menu using different selection methods (by index and by visible text)

Starting URL: https://www.rahulshettyacademy.com/AutomationPractice/

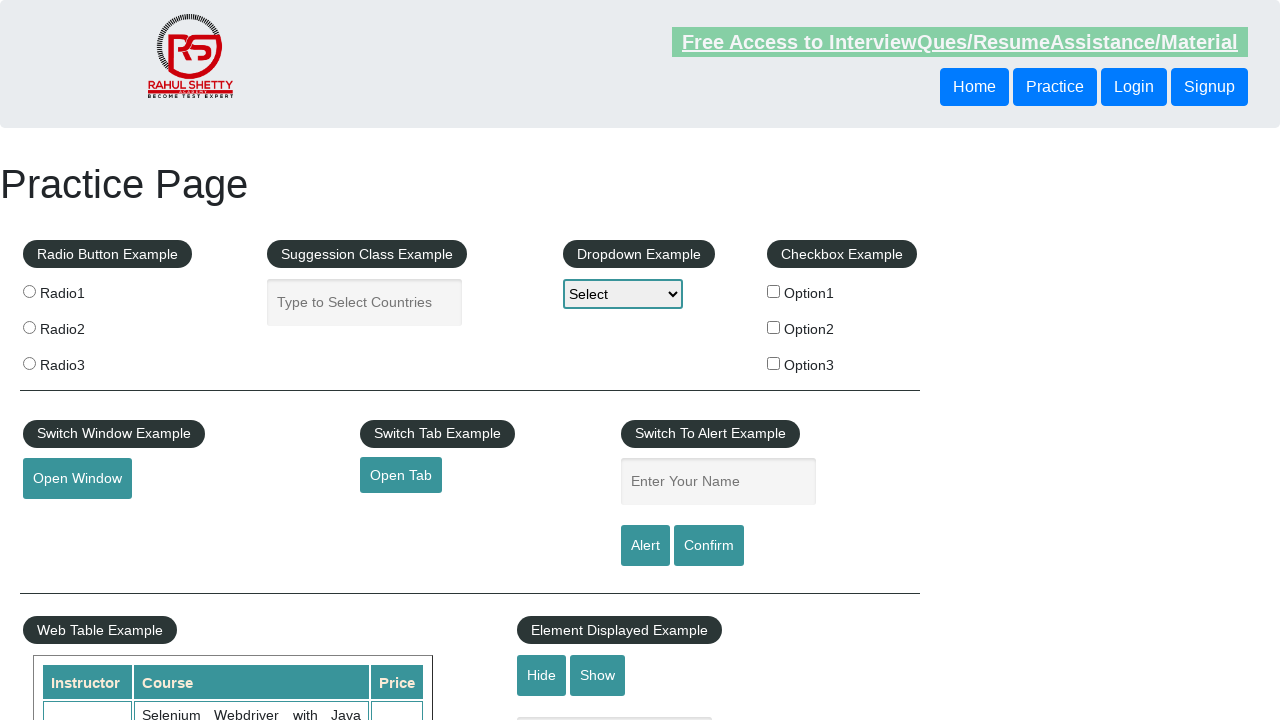

Selected dropdown option by index 1 (Option1) on #dropdown-class-example
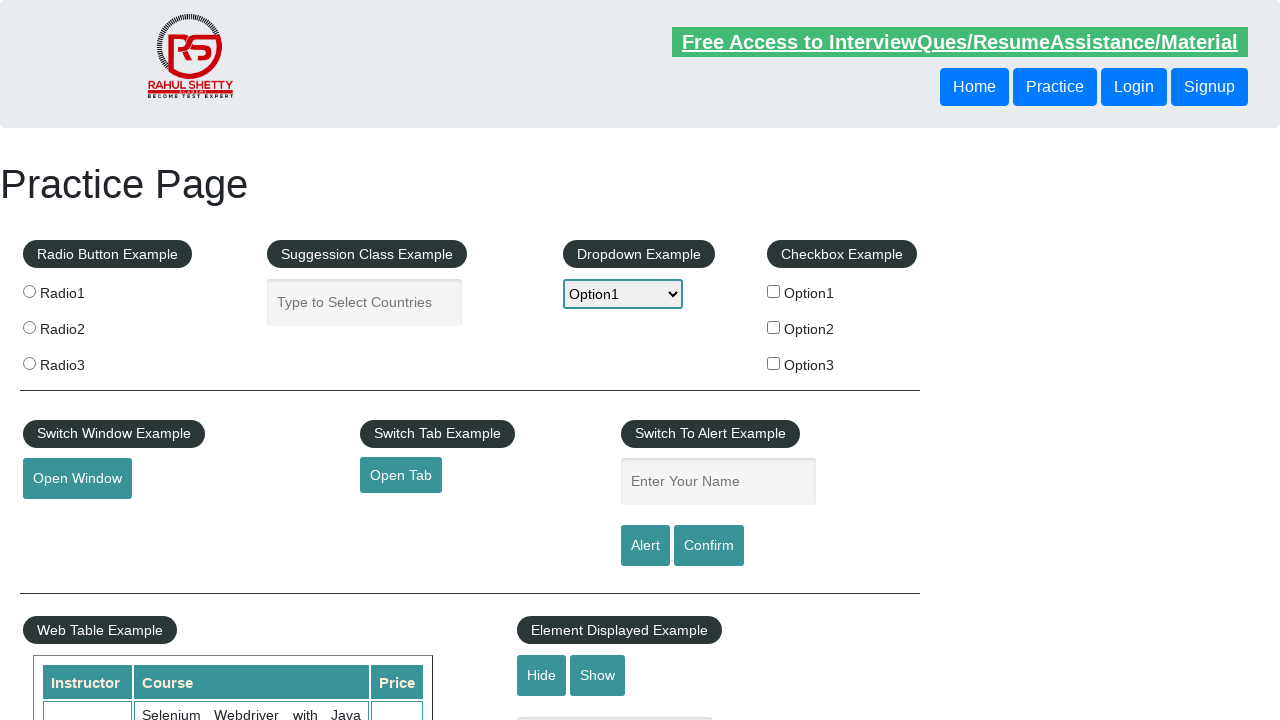

Selected dropdown option by visible text (Option2) on #dropdown-class-example
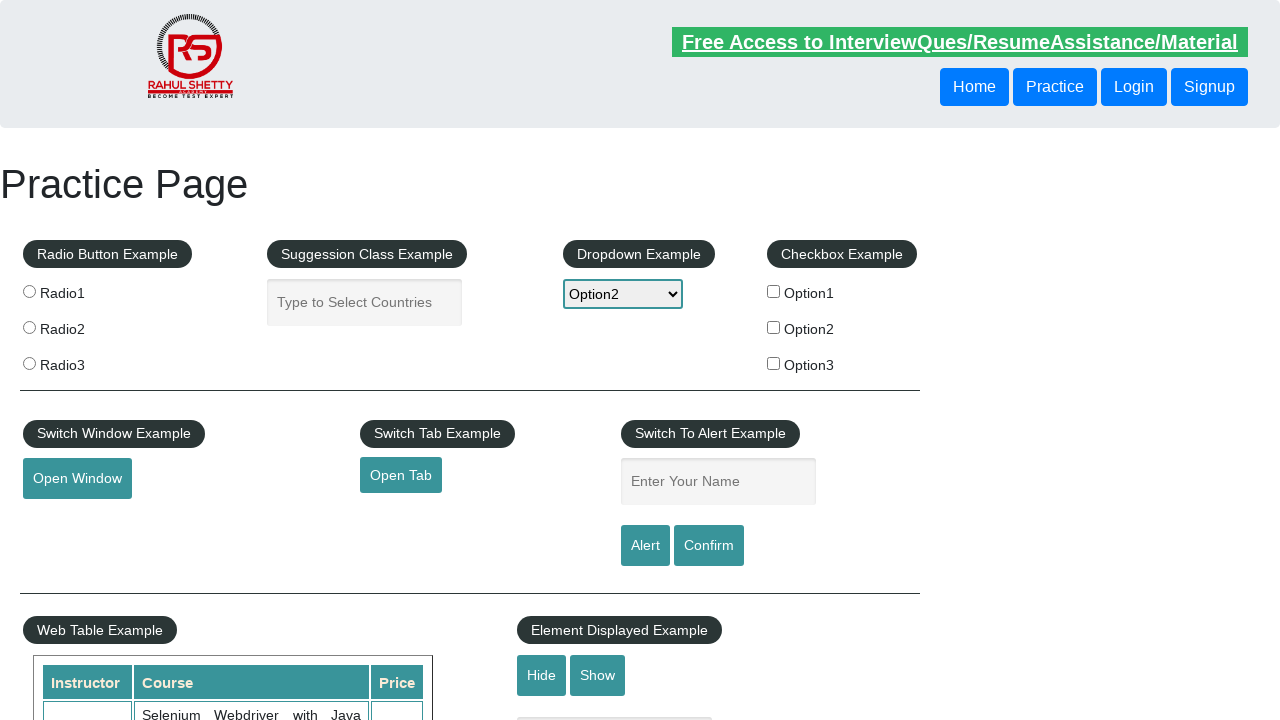

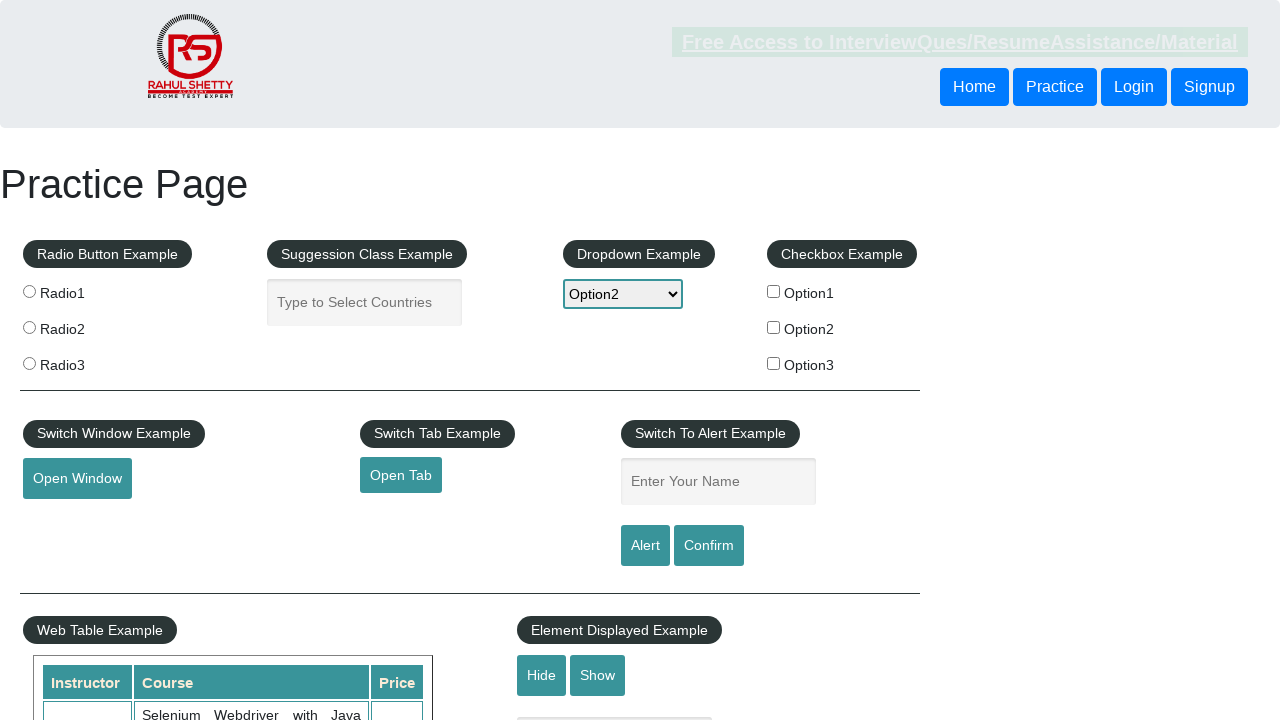